Tests interaction with iframes by navigating to a frames demo page and filling a text input inside a frame

Starting URL: https://ui.vision/demo/webtest/frames/

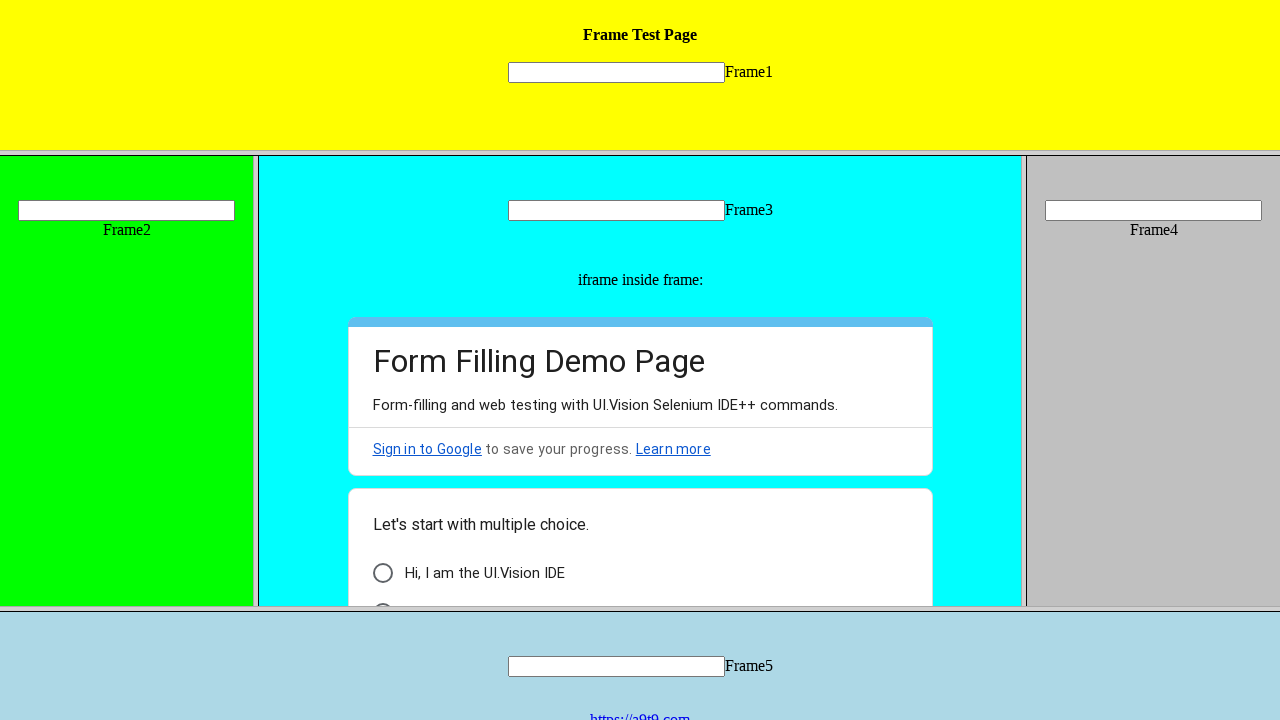

Navigated to frames demo page
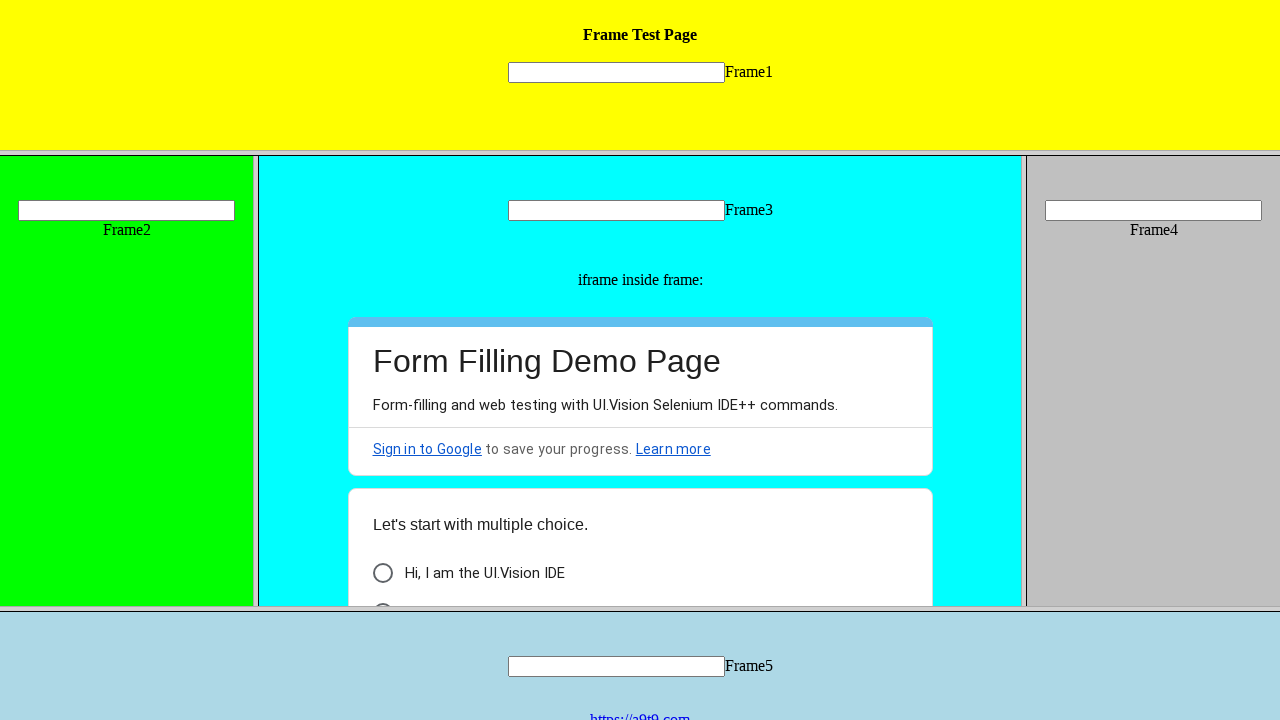

Located text input inside iframe
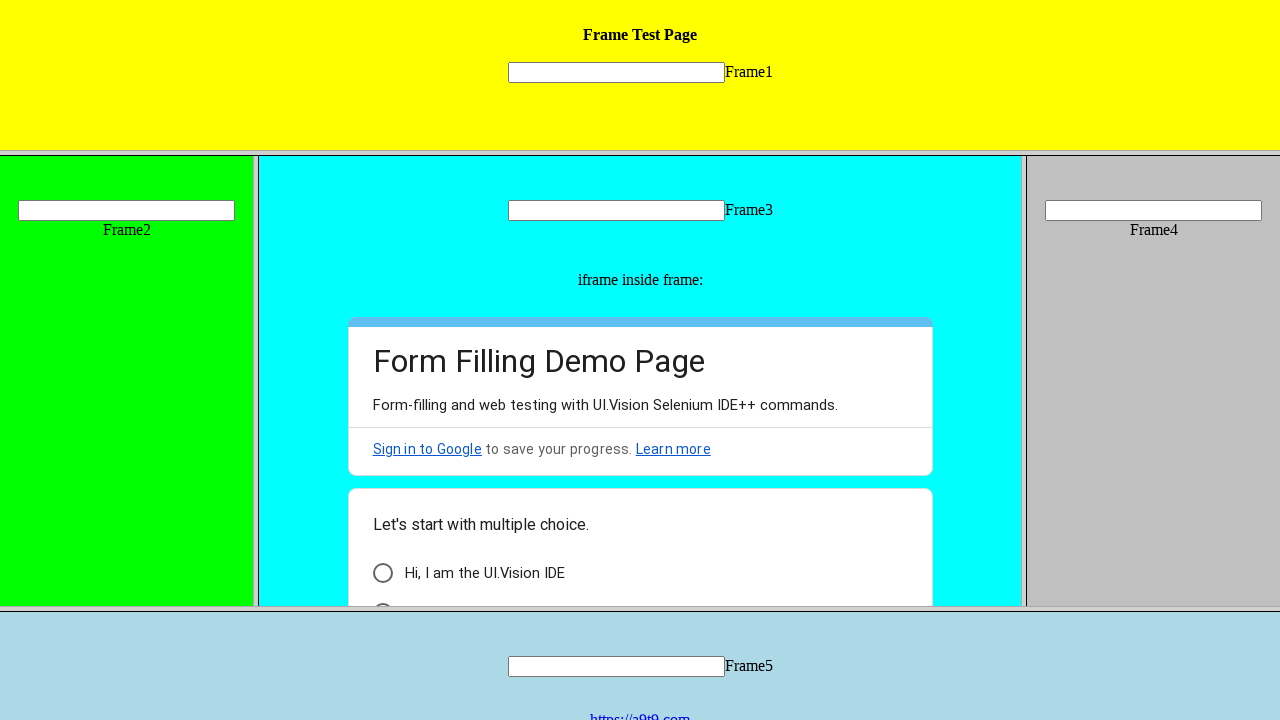

Filled text input inside iframe with 'Hello' on frame[src='frame_1.html'] >> internal:control=enter-frame >> [name='mytext1']
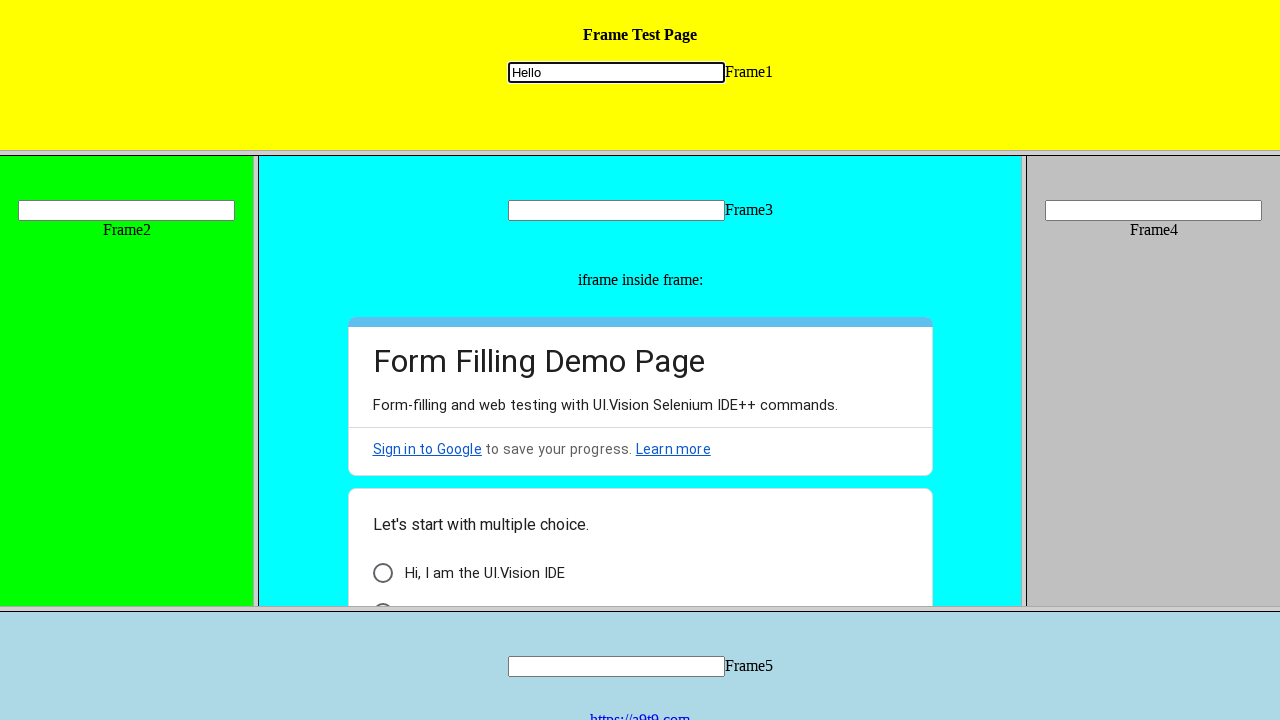

Waited for action to complete
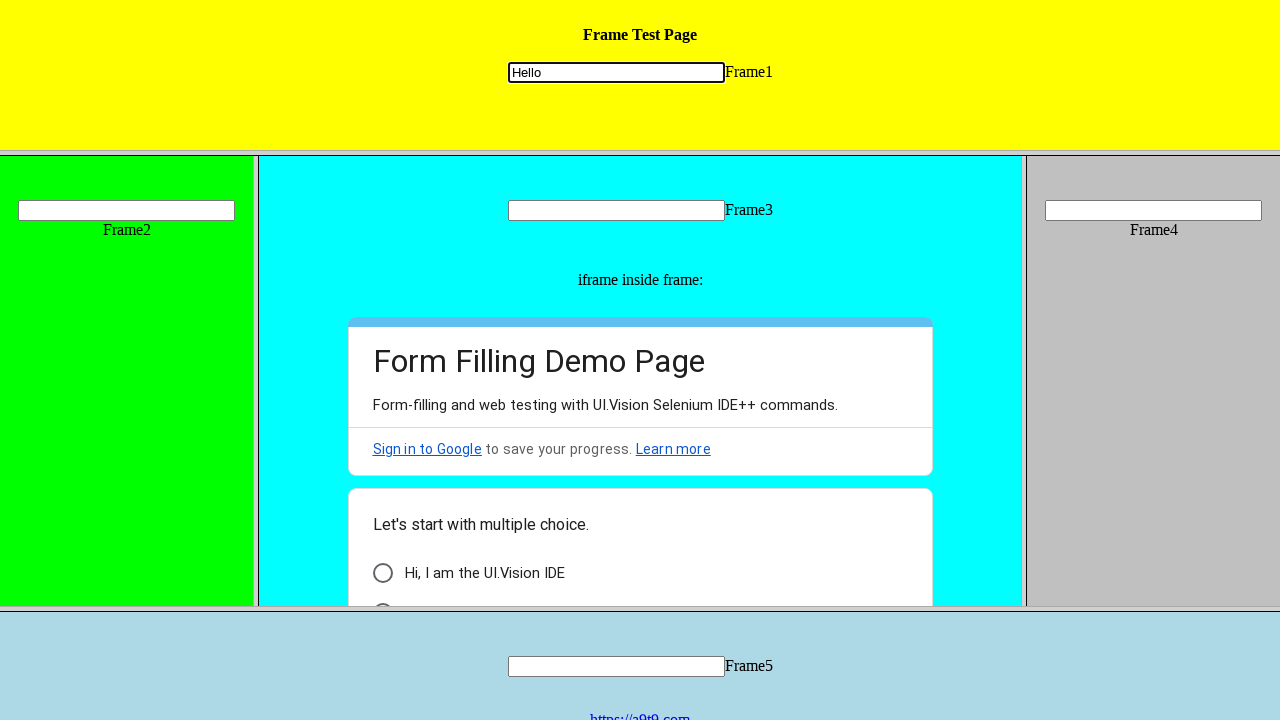

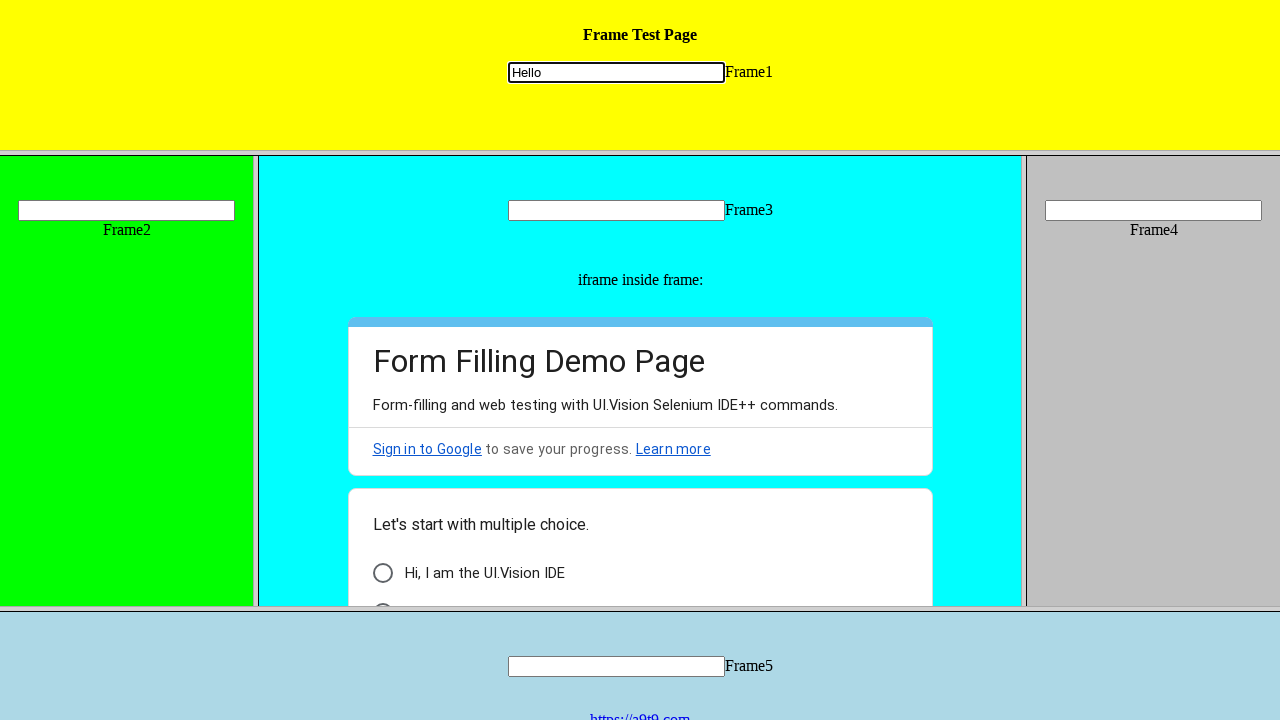